Tests checkbox functionality by clicking on three checkboxes on a form demo page

Starting URL: https://formy-project.herokuapp.com/checkbox

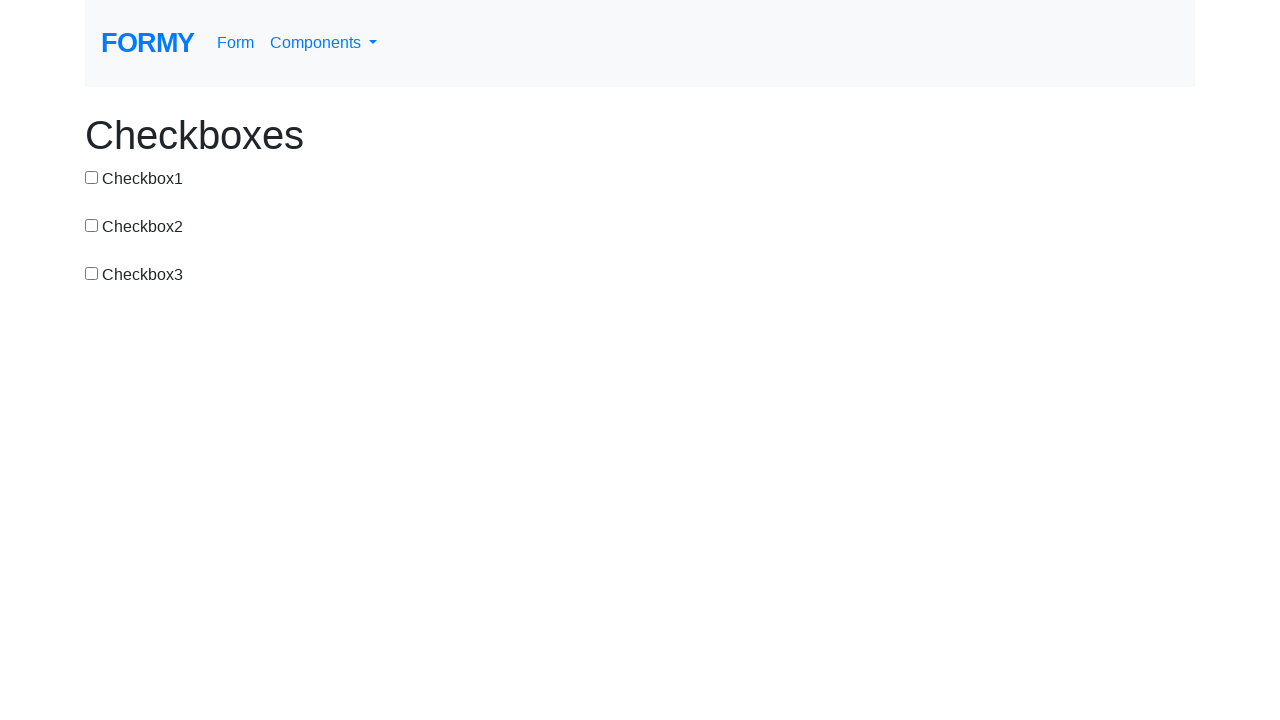

Clicked on checkbox 1 at (92, 177) on #checkbox-1
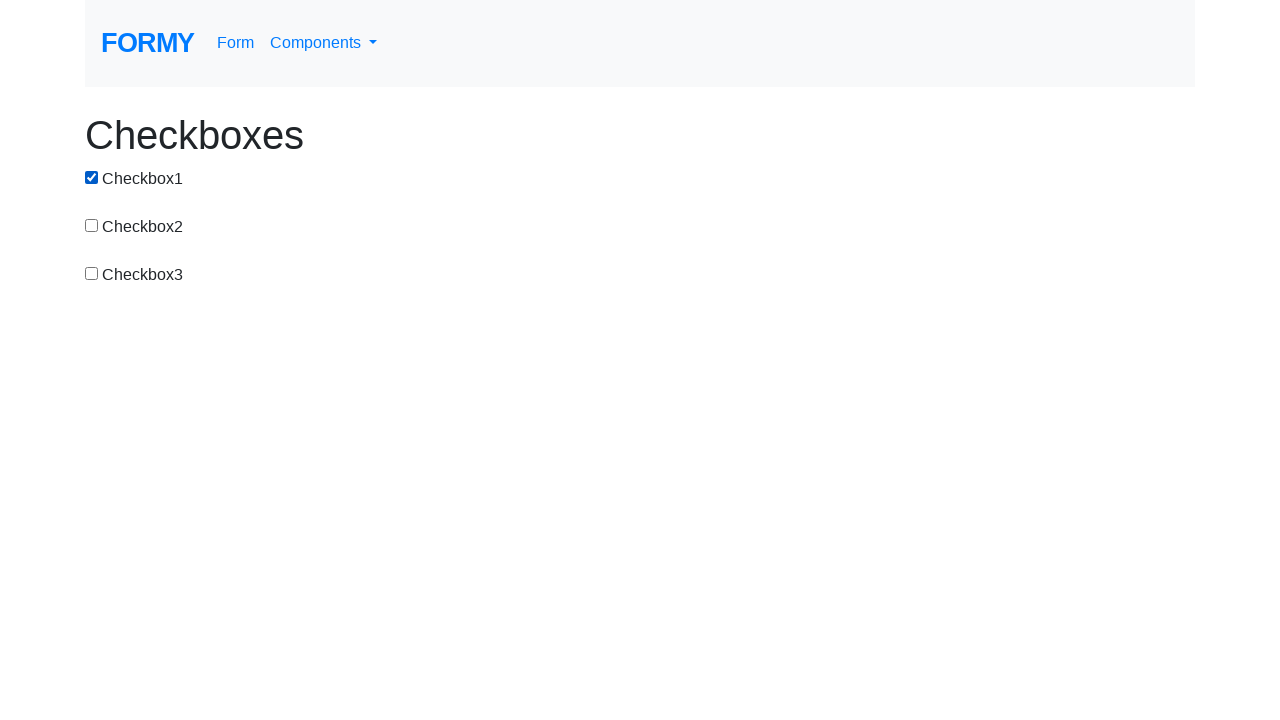

Clicked on checkbox 2 at (92, 225) on #checkbox-2
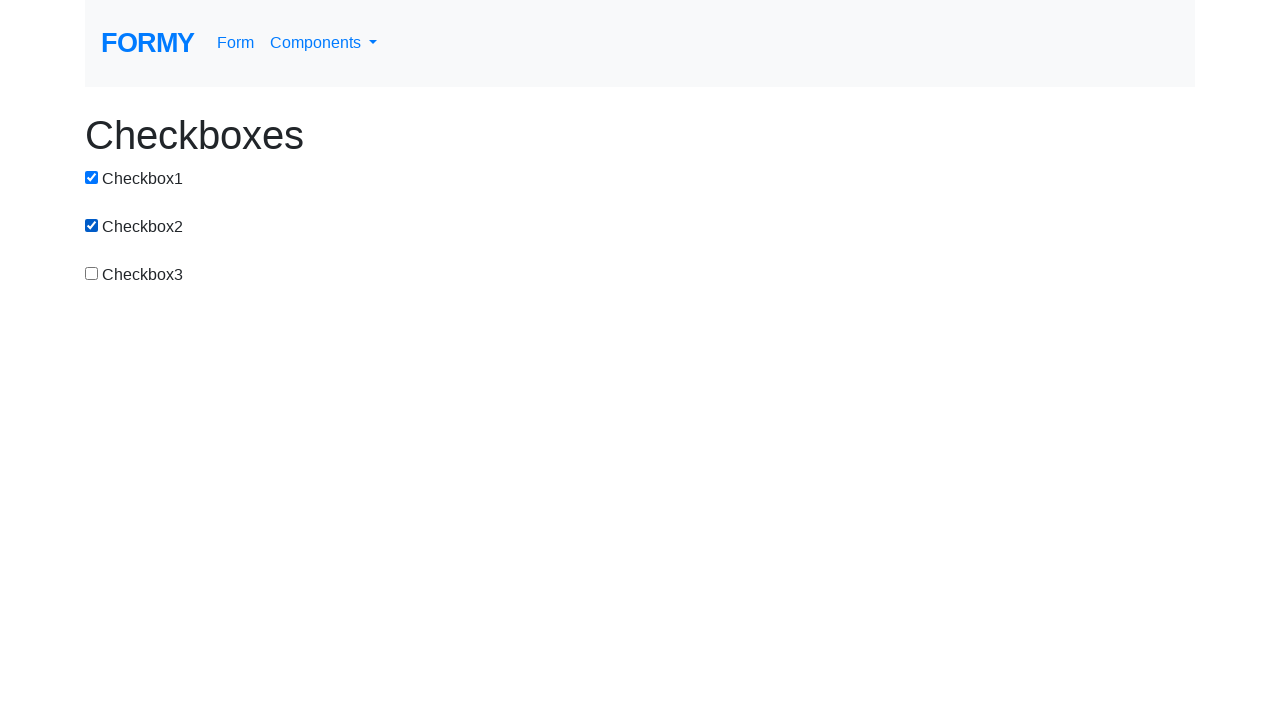

Clicked on checkbox 3 at (92, 273) on #checkbox-3
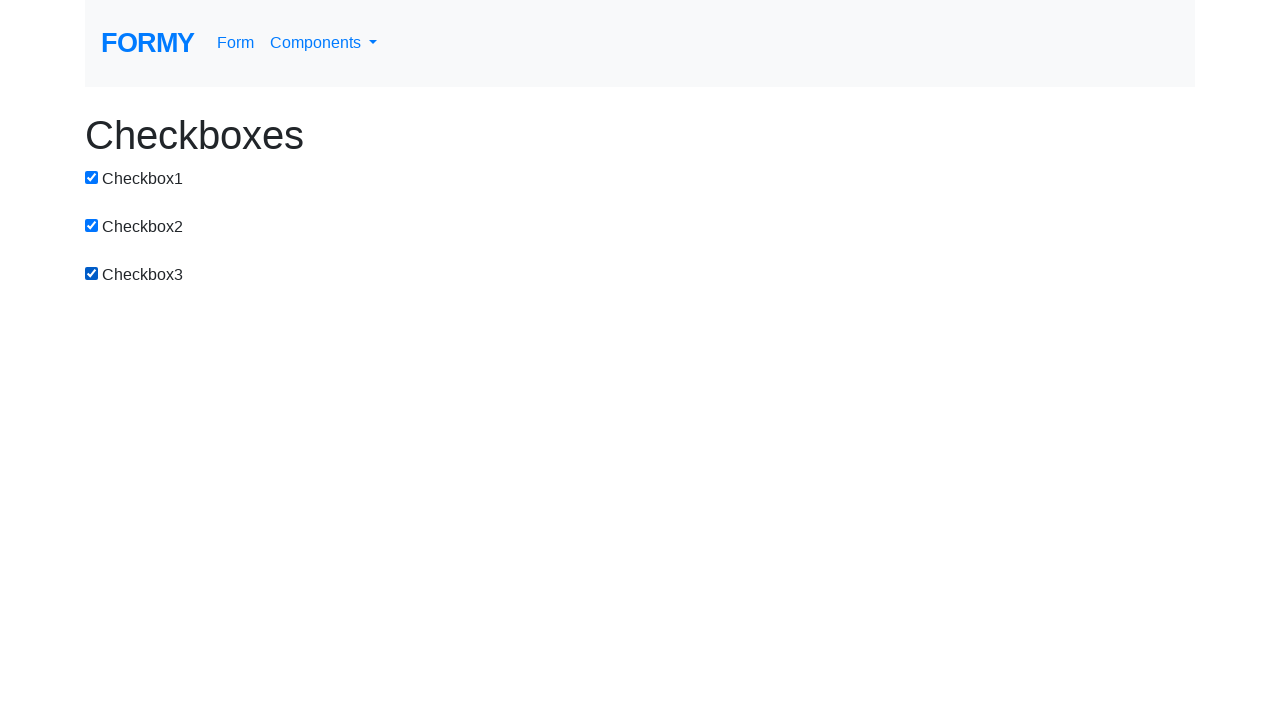

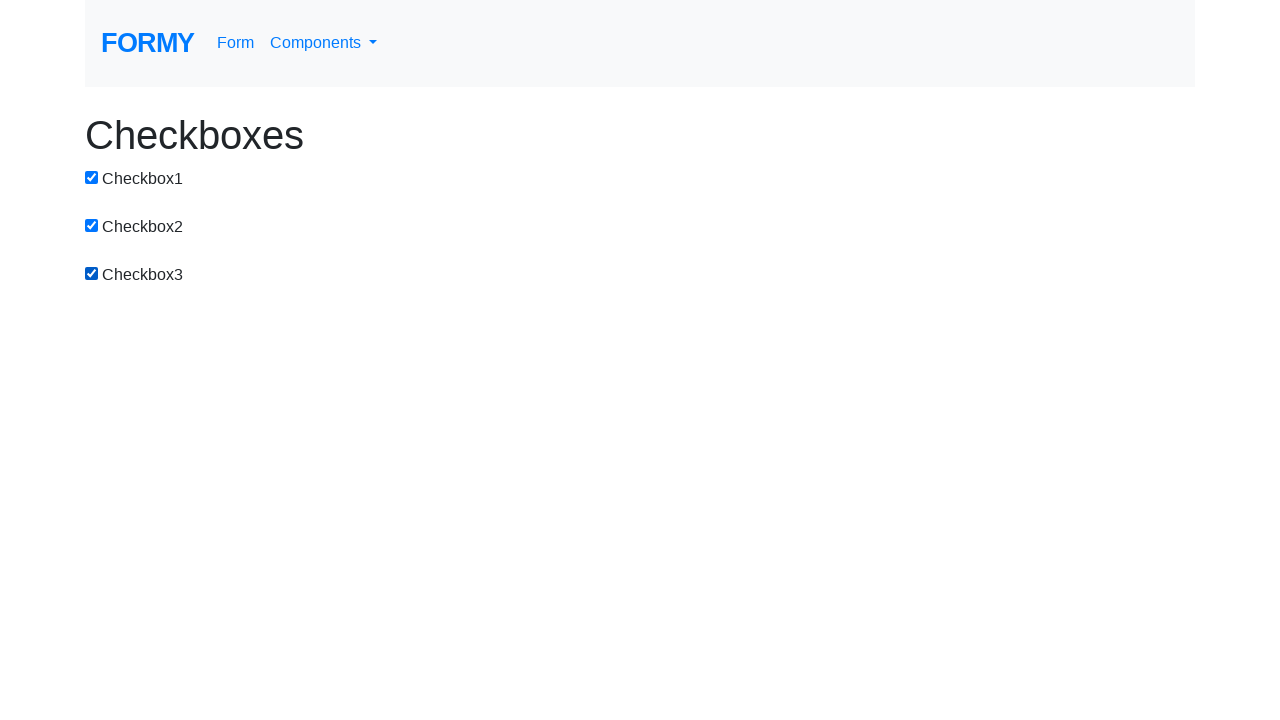